Completes all 31 levels of the CSS Diner game by entering CSS selectors for each challenge, testing various CSS selector syntax including element selectors, ID selectors, class selectors, combinators, pseudo-classes, and attribute selectors.

Starting URL: https://flukeout.github.io/

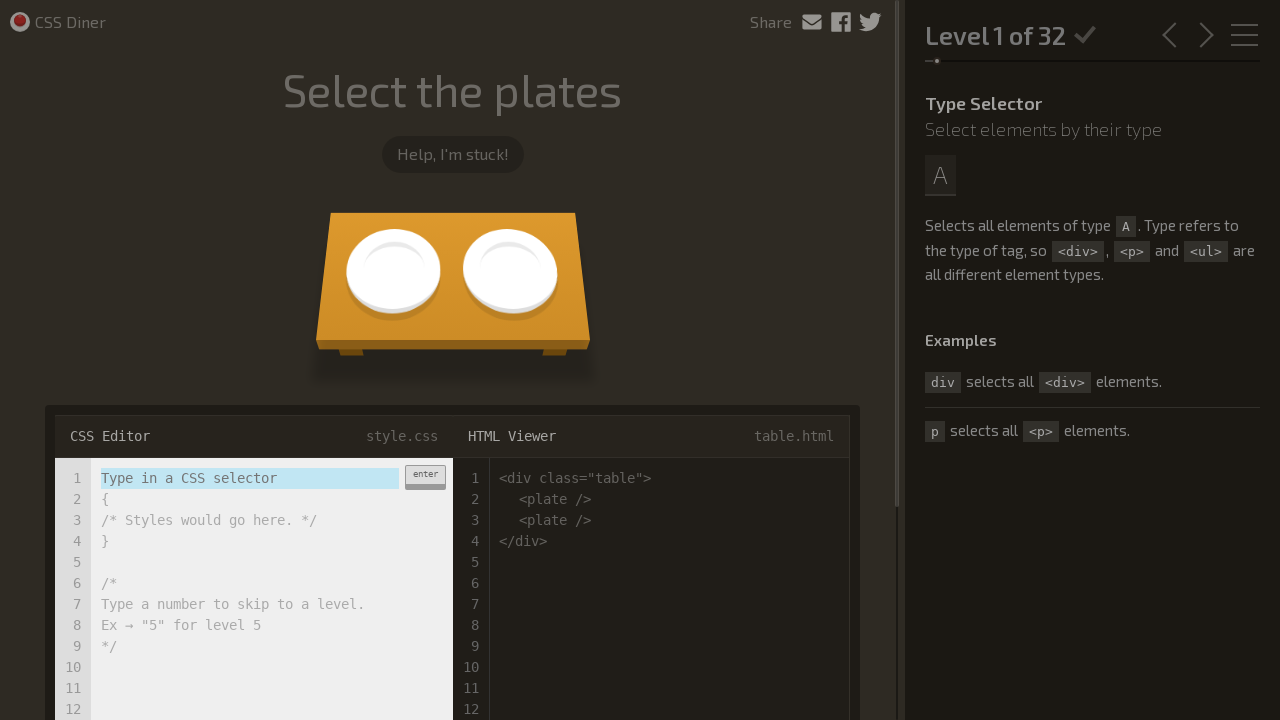

Waited for results grid/table (#gbox_list) to load on .input-strobe
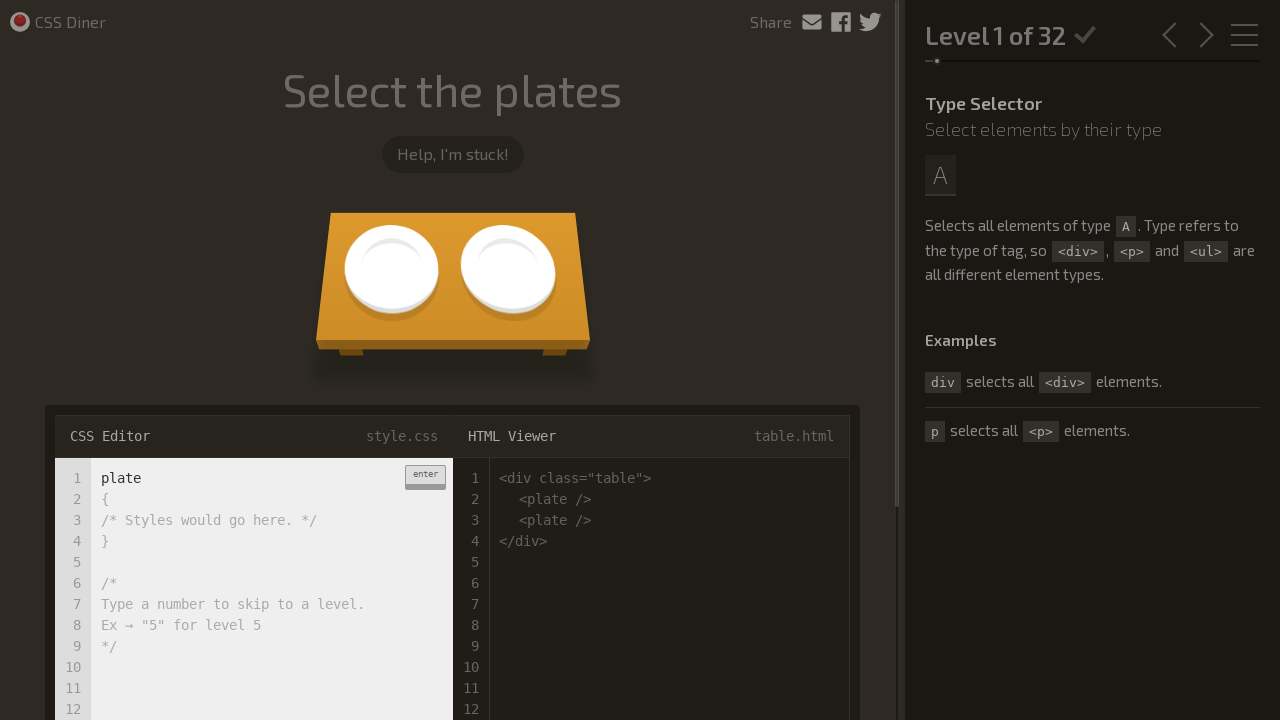

Located results element (#gbox_list) at (425, 477) on .enter-button
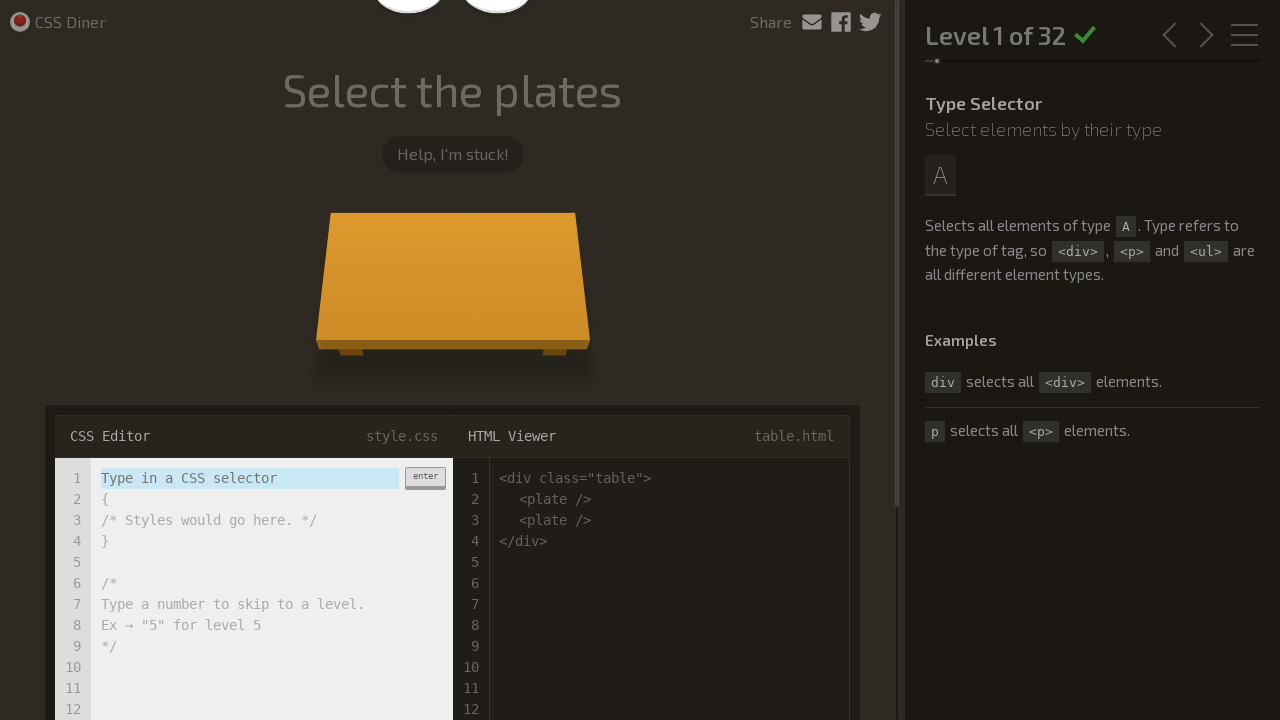

Verified results element is visible
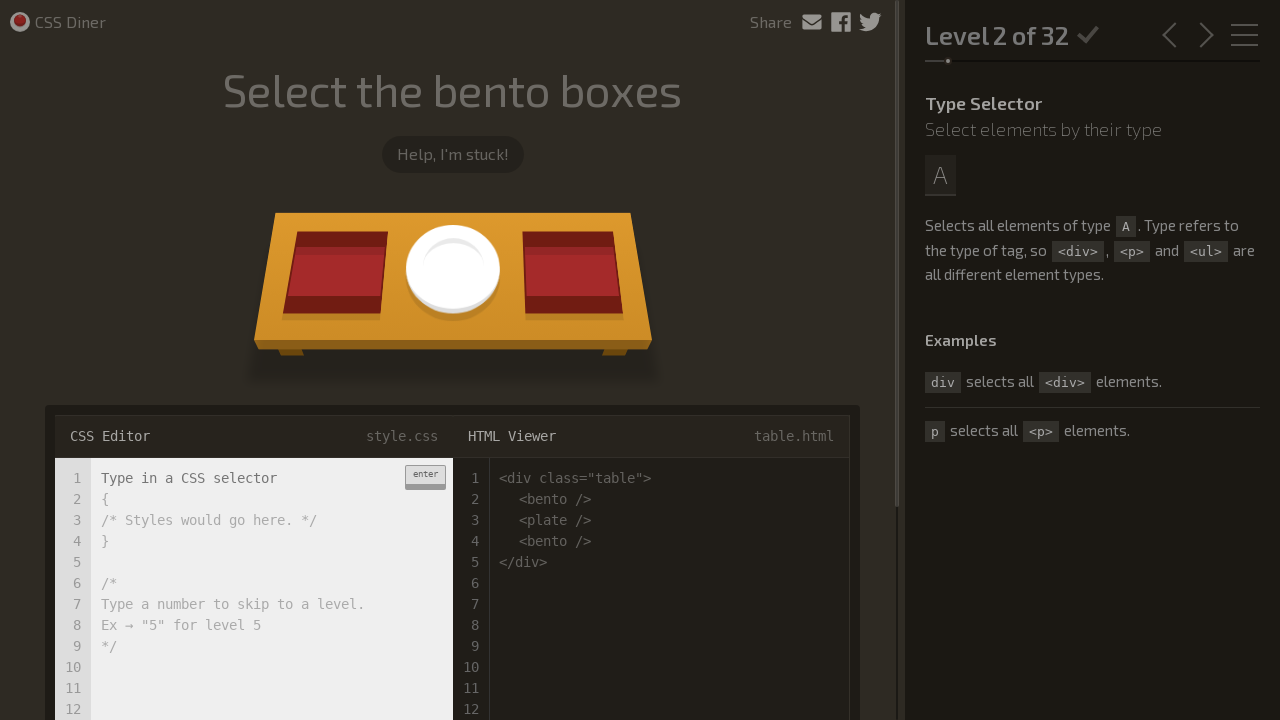

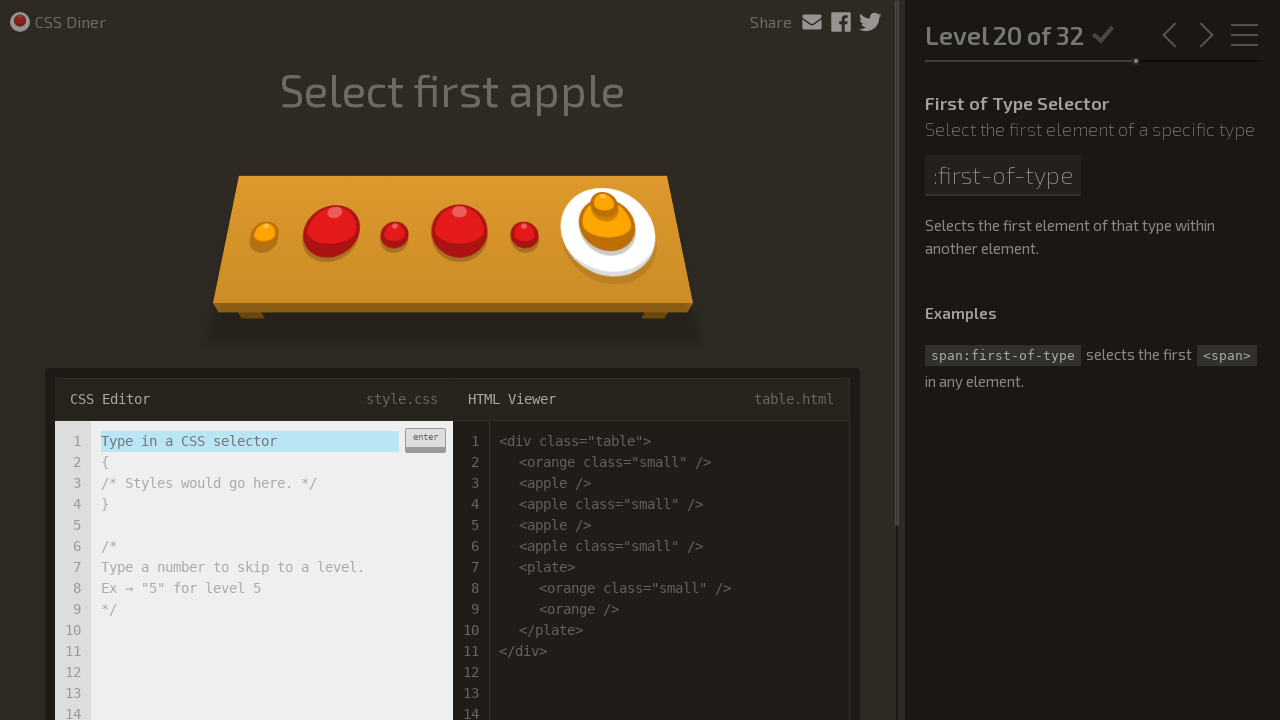